Tests that the currently applied filter link is highlighted with the selected class.

Starting URL: https://demo.playwright.dev/todomvc

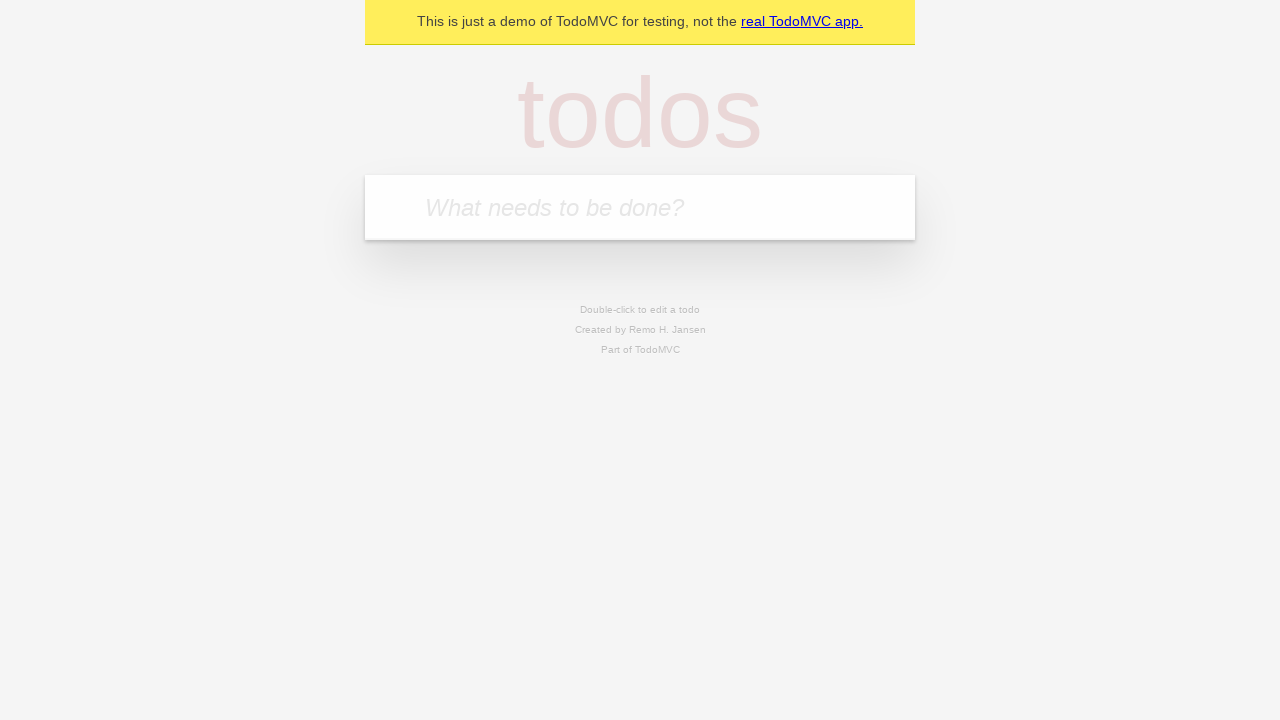

Filled todo input with 'buy some cheese' on internal:attr=[placeholder="What needs to be done?"i]
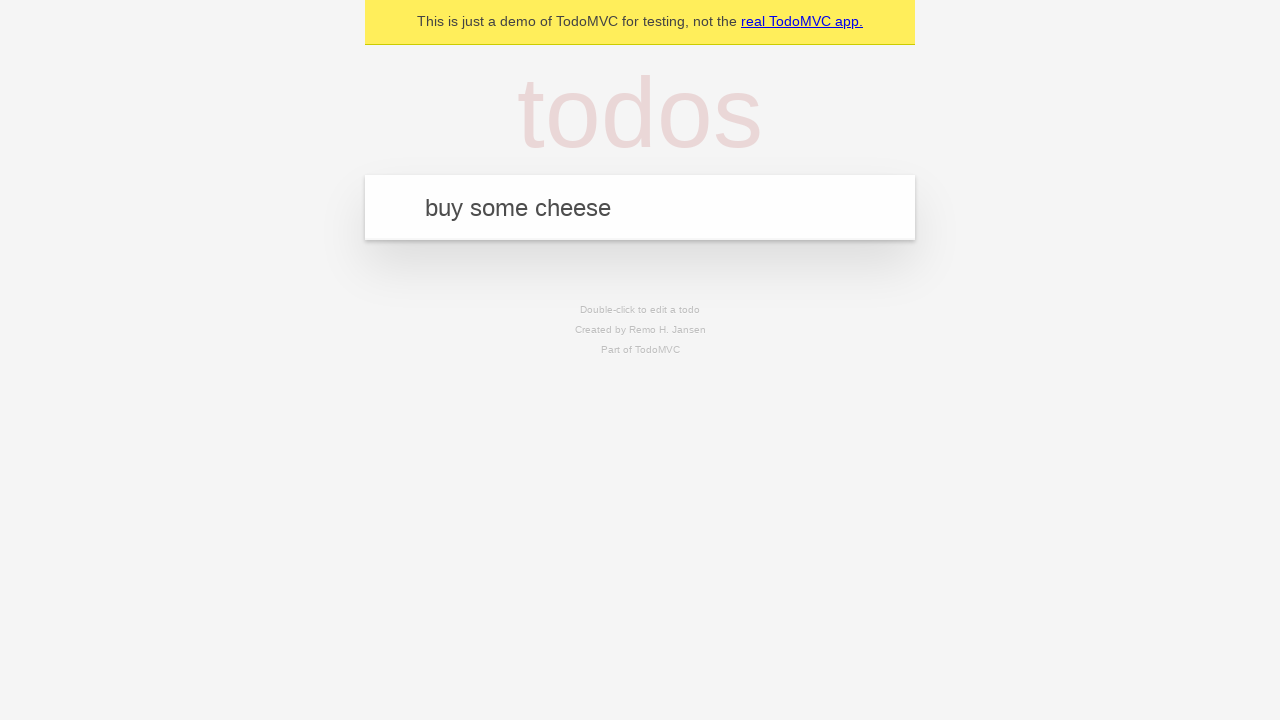

Pressed Enter to create first todo on internal:attr=[placeholder="What needs to be done?"i]
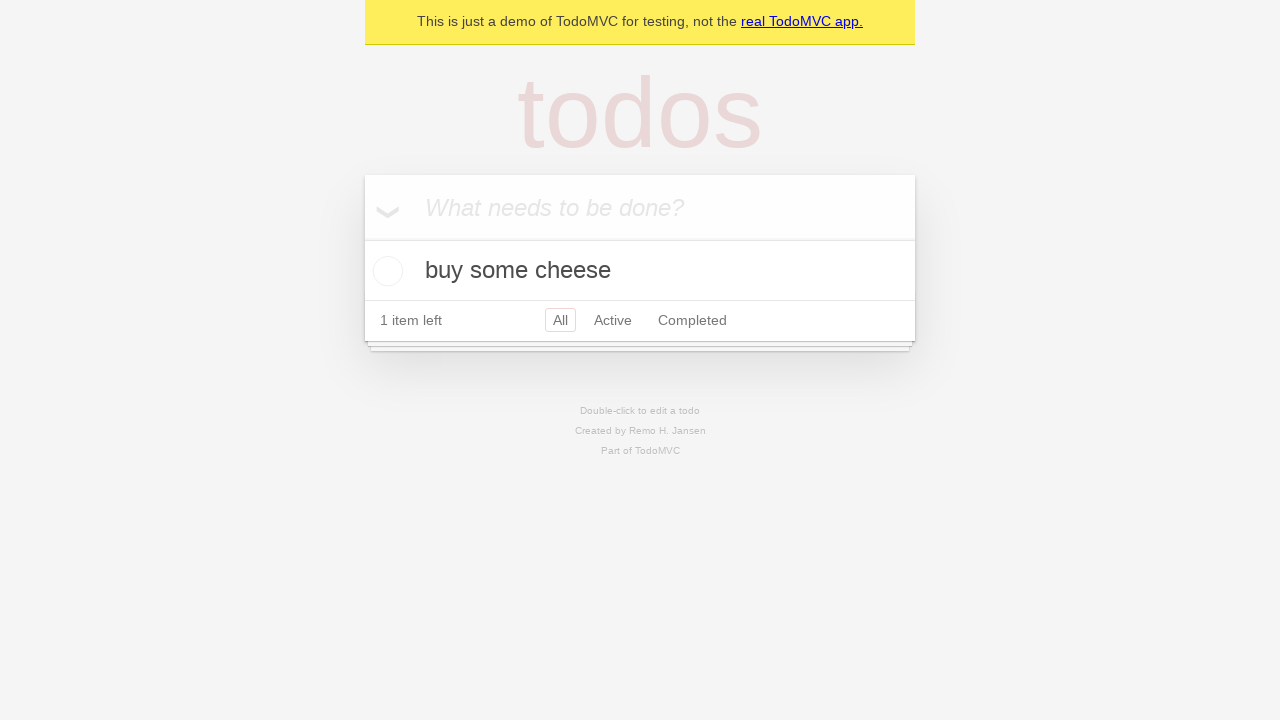

Filled todo input with 'feed the cat' on internal:attr=[placeholder="What needs to be done?"i]
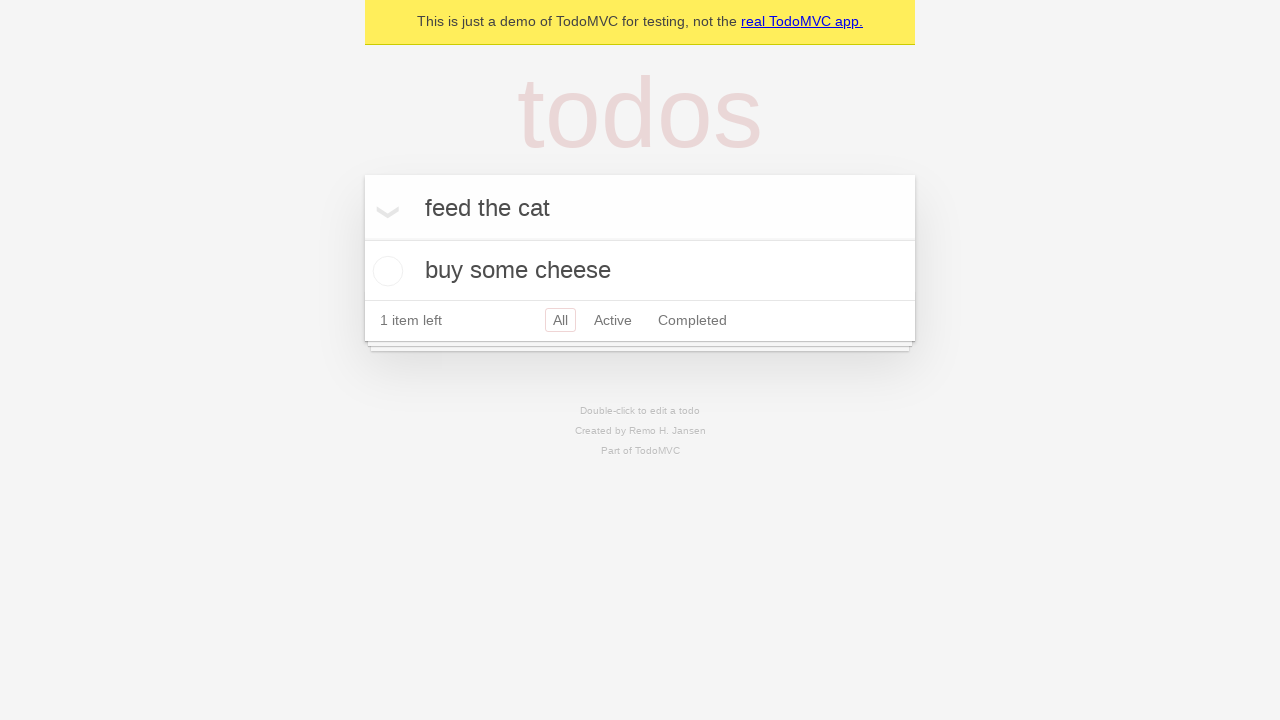

Pressed Enter to create second todo on internal:attr=[placeholder="What needs to be done?"i]
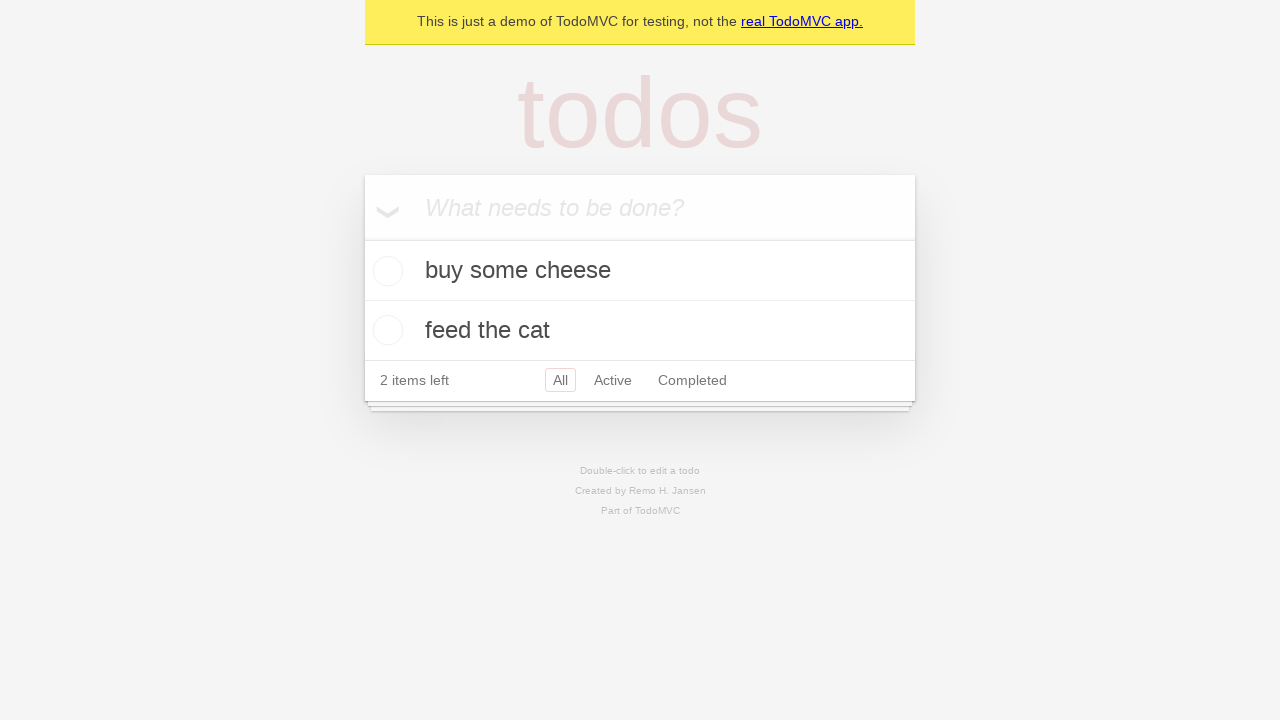

Filled todo input with 'book a doctors appointment' on internal:attr=[placeholder="What needs to be done?"i]
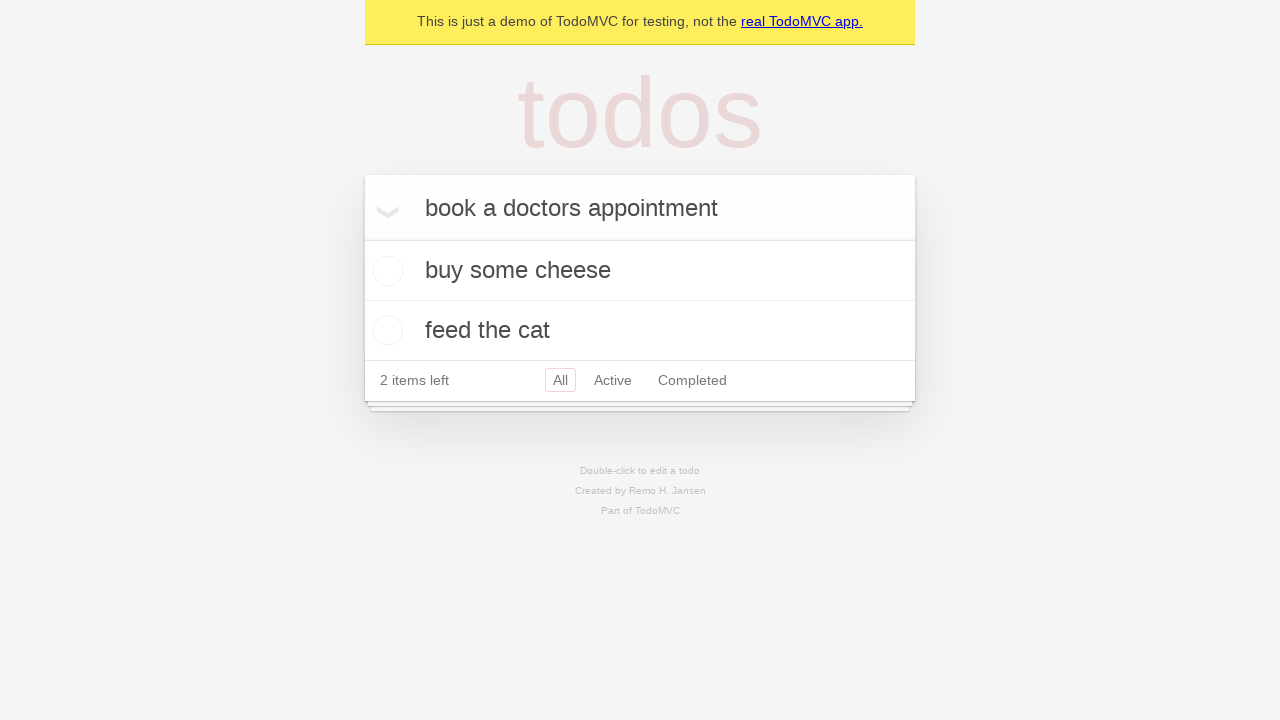

Pressed Enter to create third todo on internal:attr=[placeholder="What needs to be done?"i]
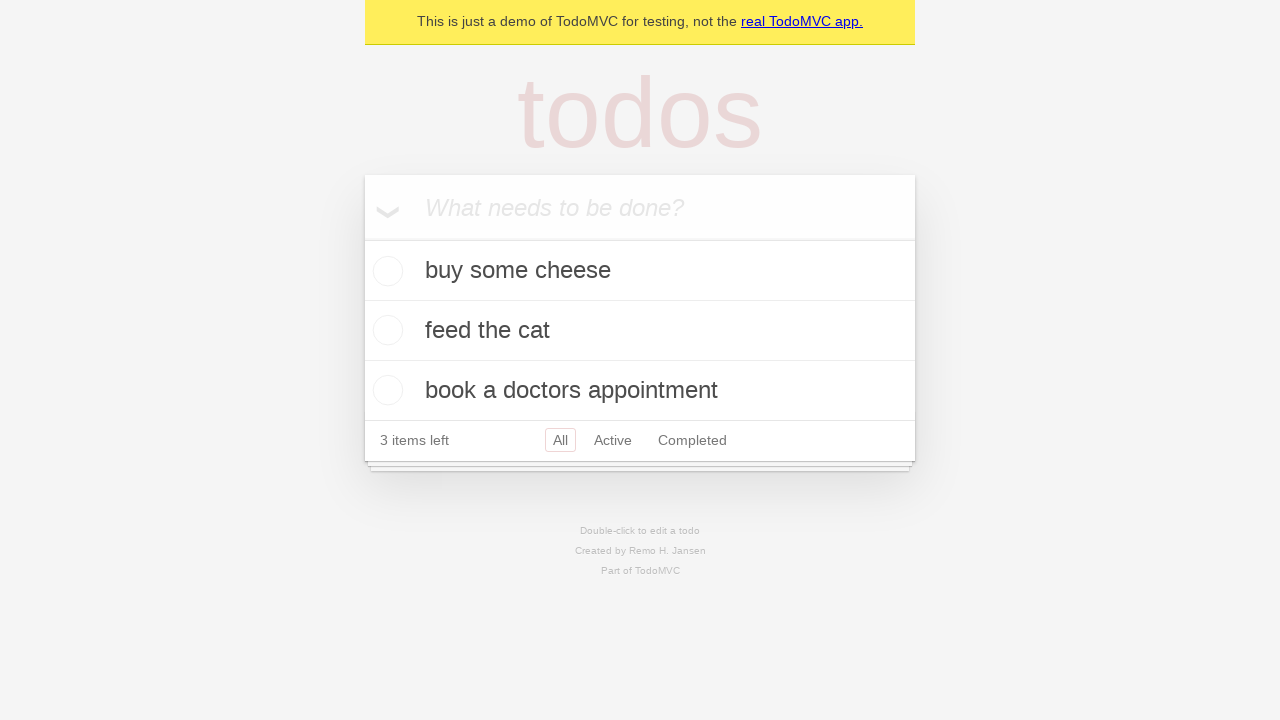

Clicked Active filter link at (613, 440) on internal:role=link[name="Active"i]
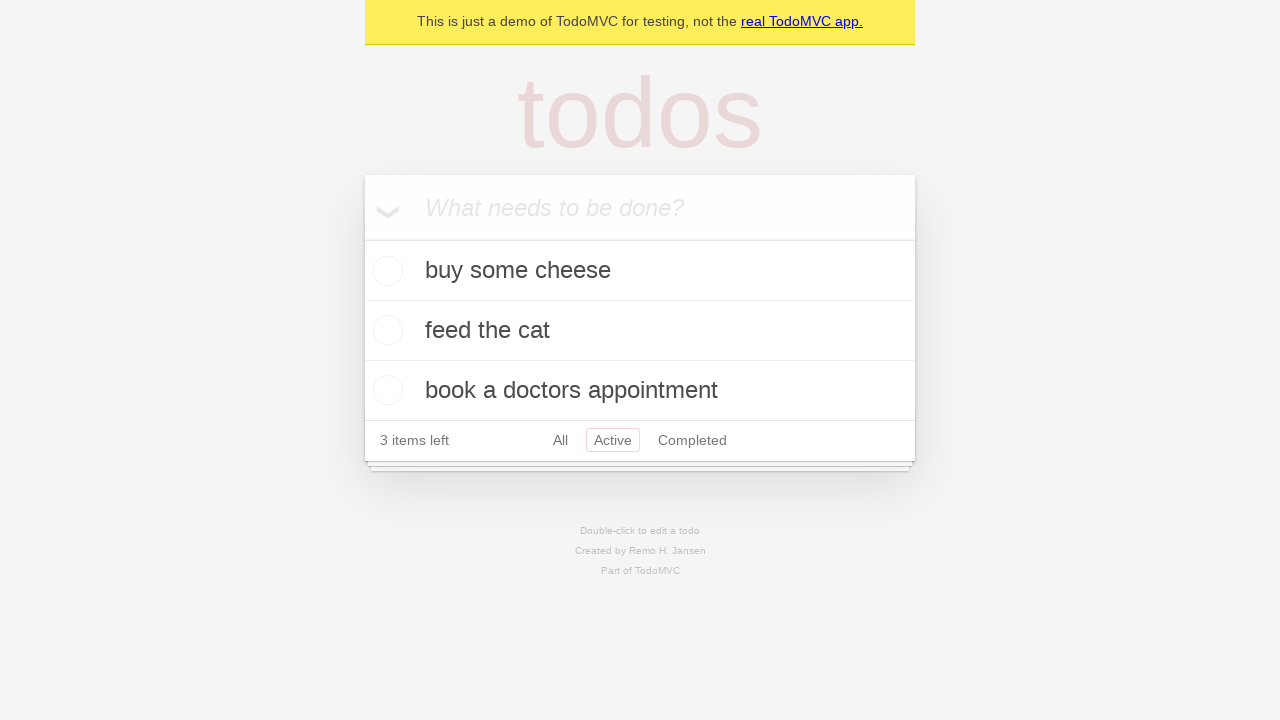

Clicked Completed filter link to verify it is highlighted with selected class at (692, 440) on internal:role=link[name="Completed"i]
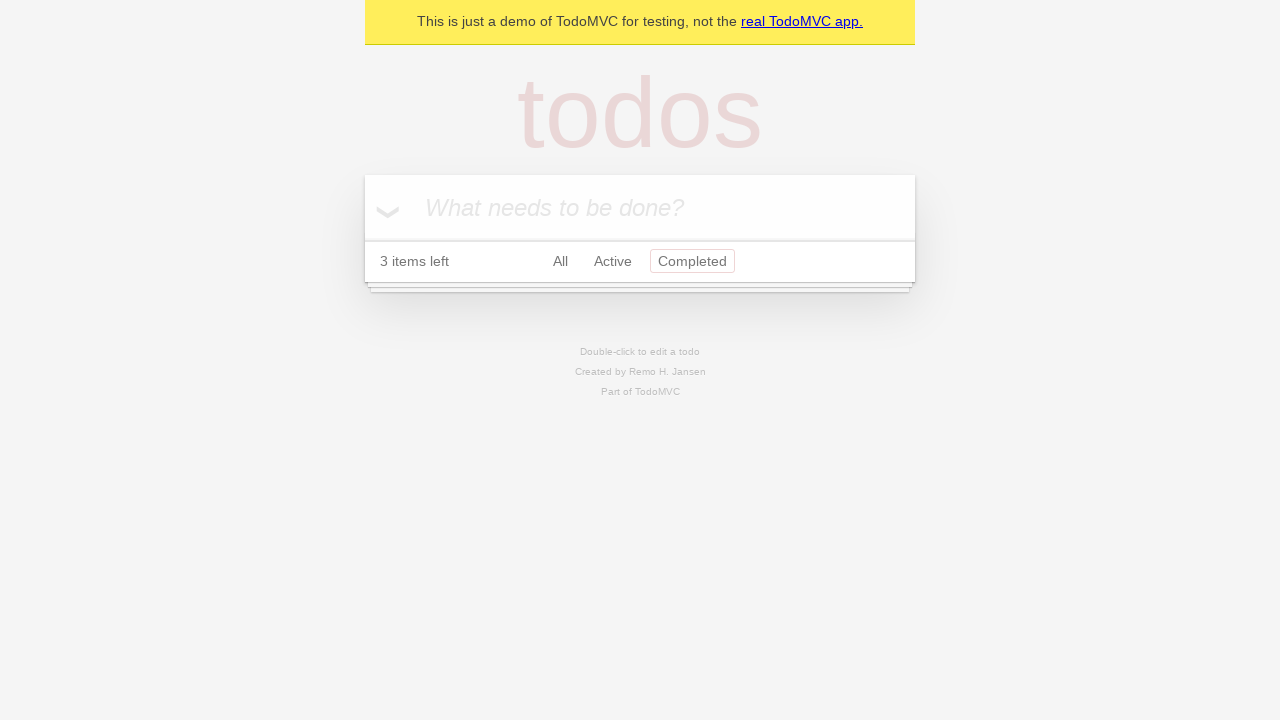

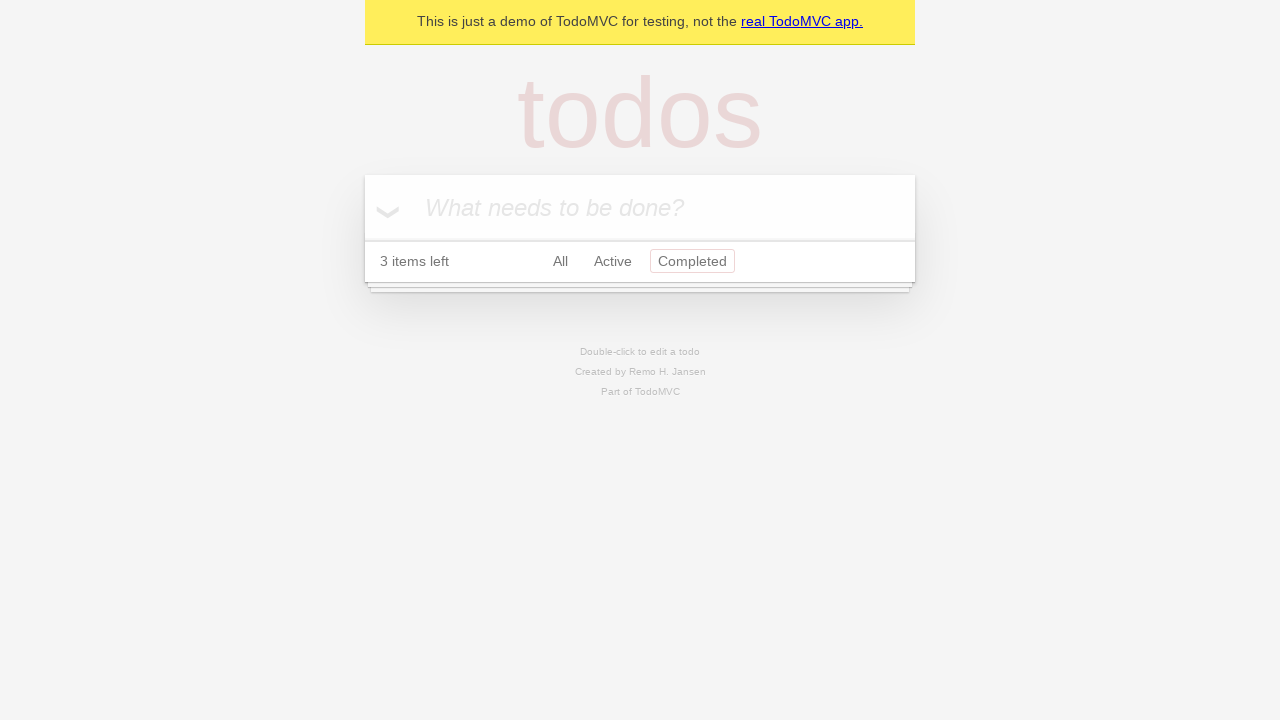